Tests drag and drop functionality by dragging element A and dropping it onto element B

Starting URL: http://the-internet.herokuapp.com/drag_and_drop

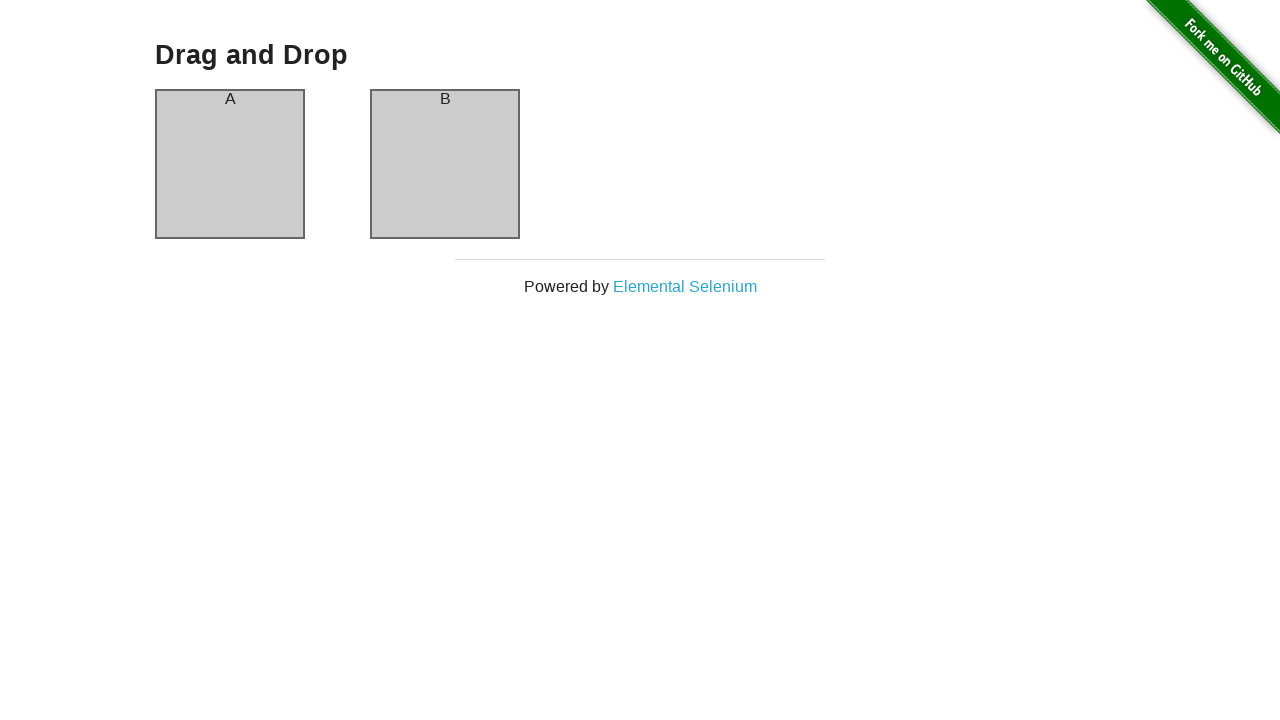

Located source element (column A)
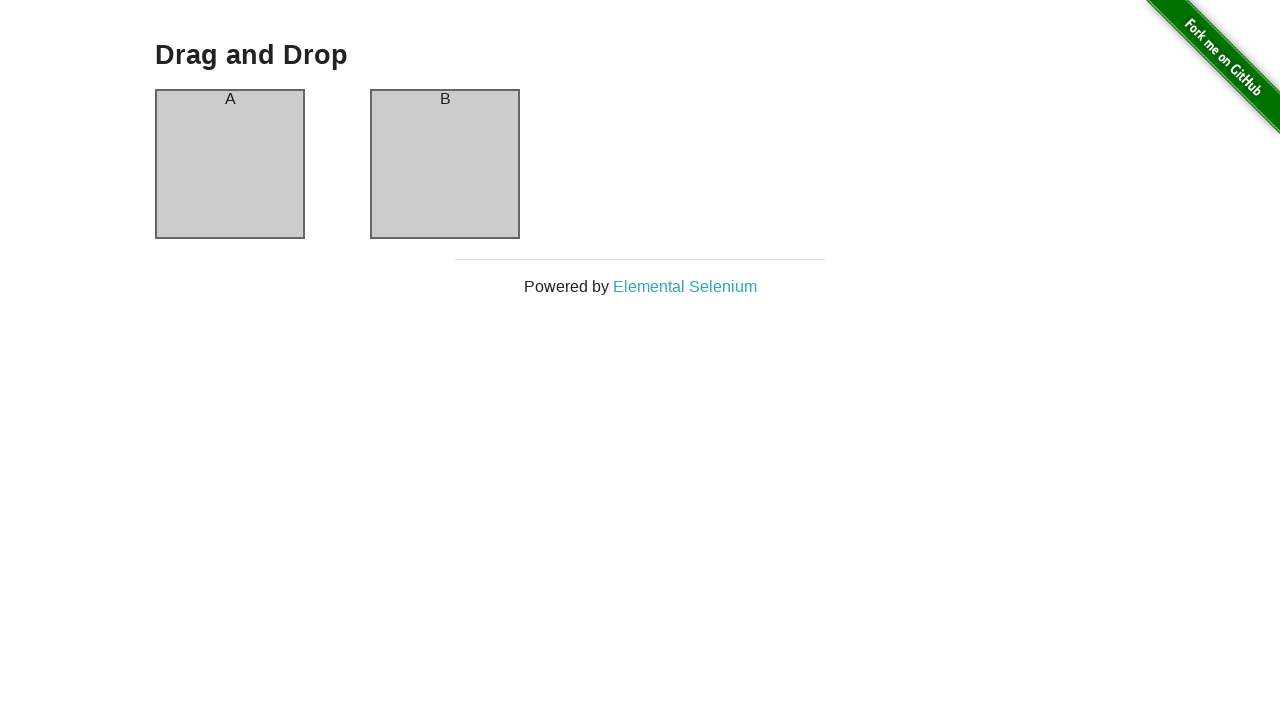

Located destination element (column B)
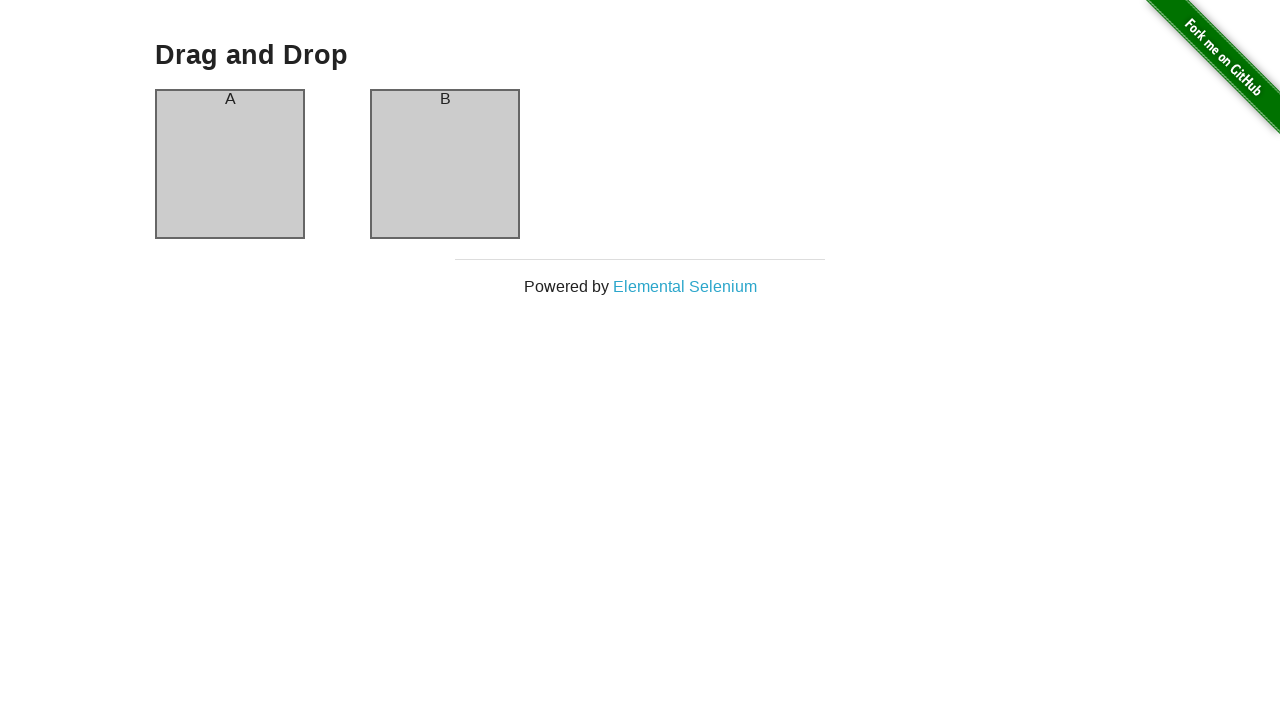

Dragged element A onto element B at (445, 164)
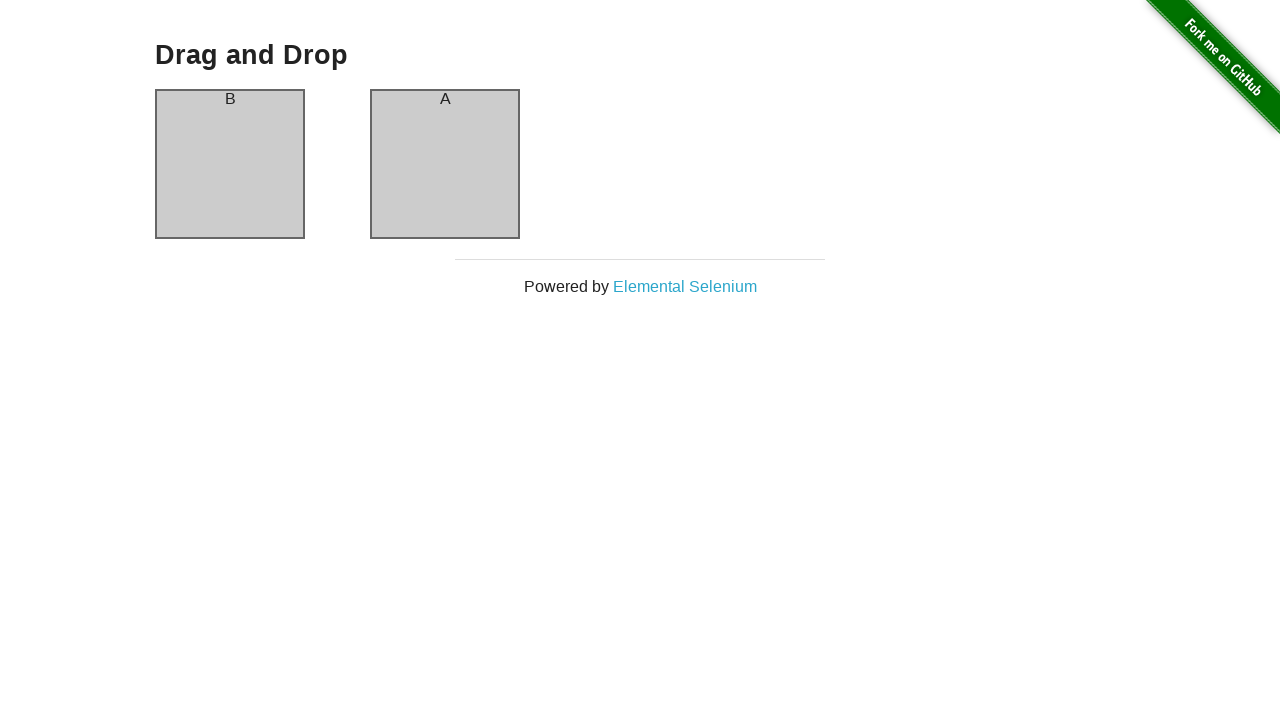

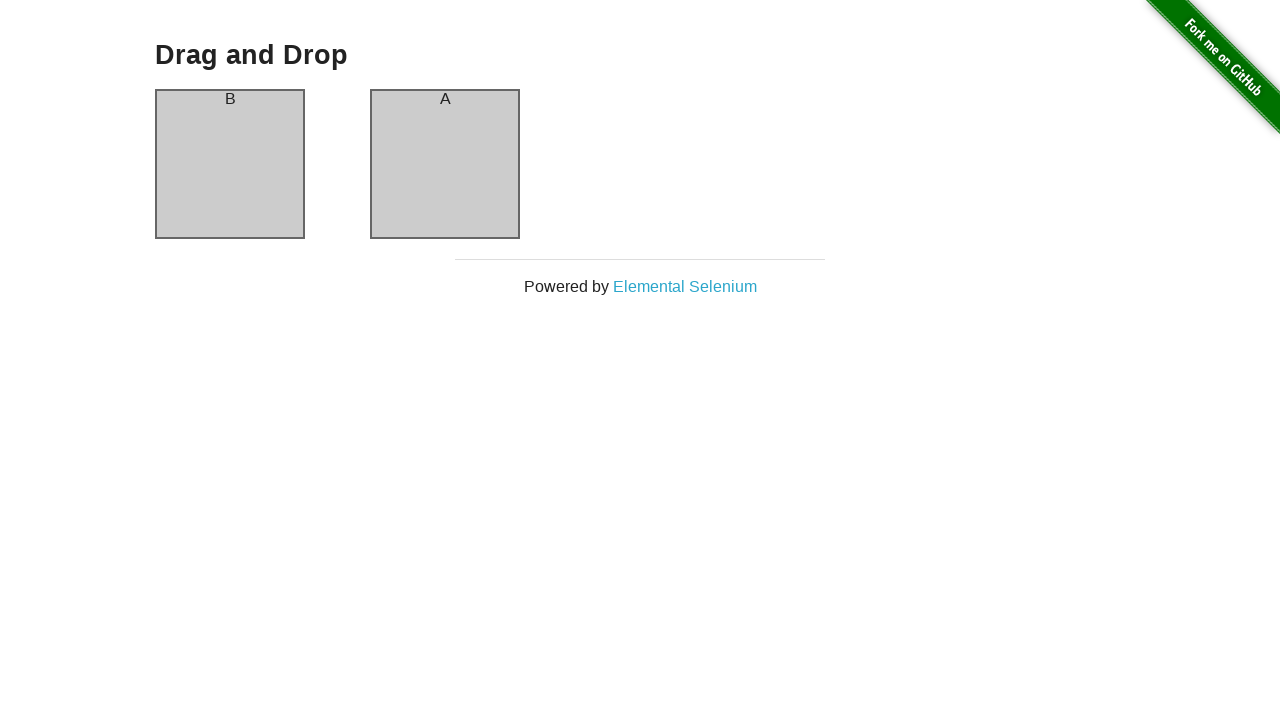